Navigates to Nykaa search results page and waits for product listings to load

Starting URL: https://www.nykaa.com/search/result/?q=moisturizer

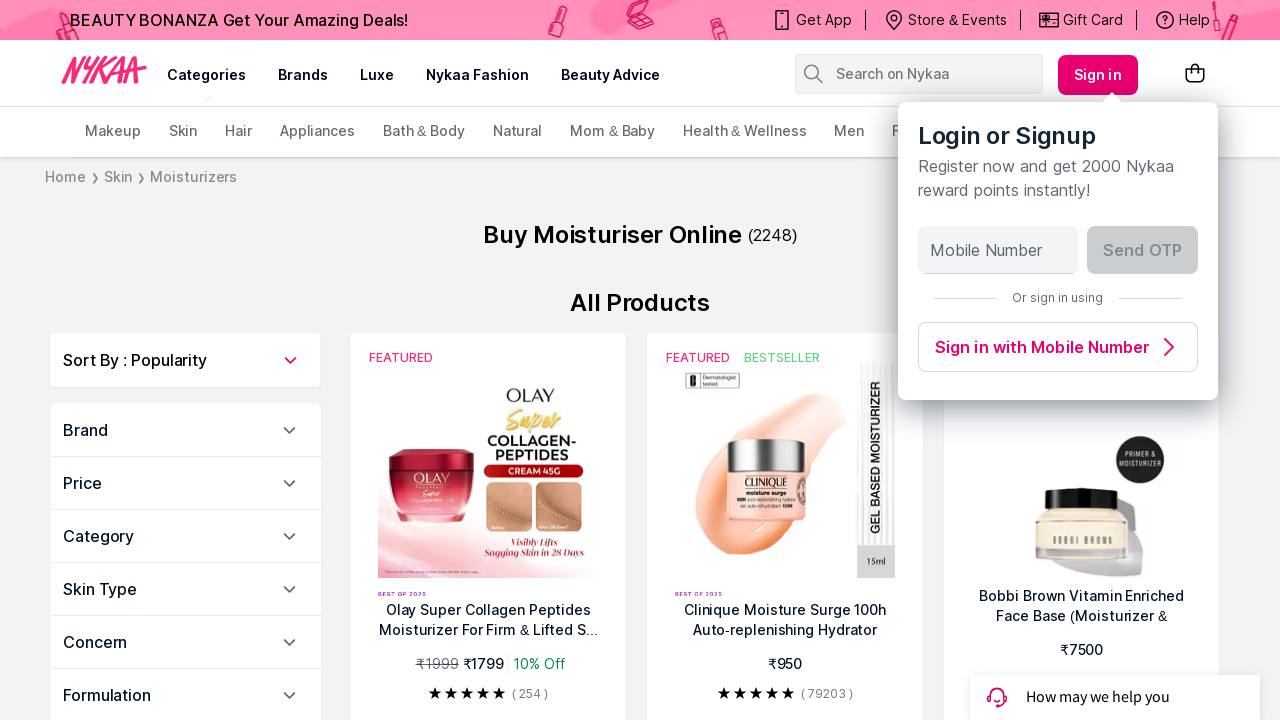

Navigated to Nykaa search results page for 'moisturizer'
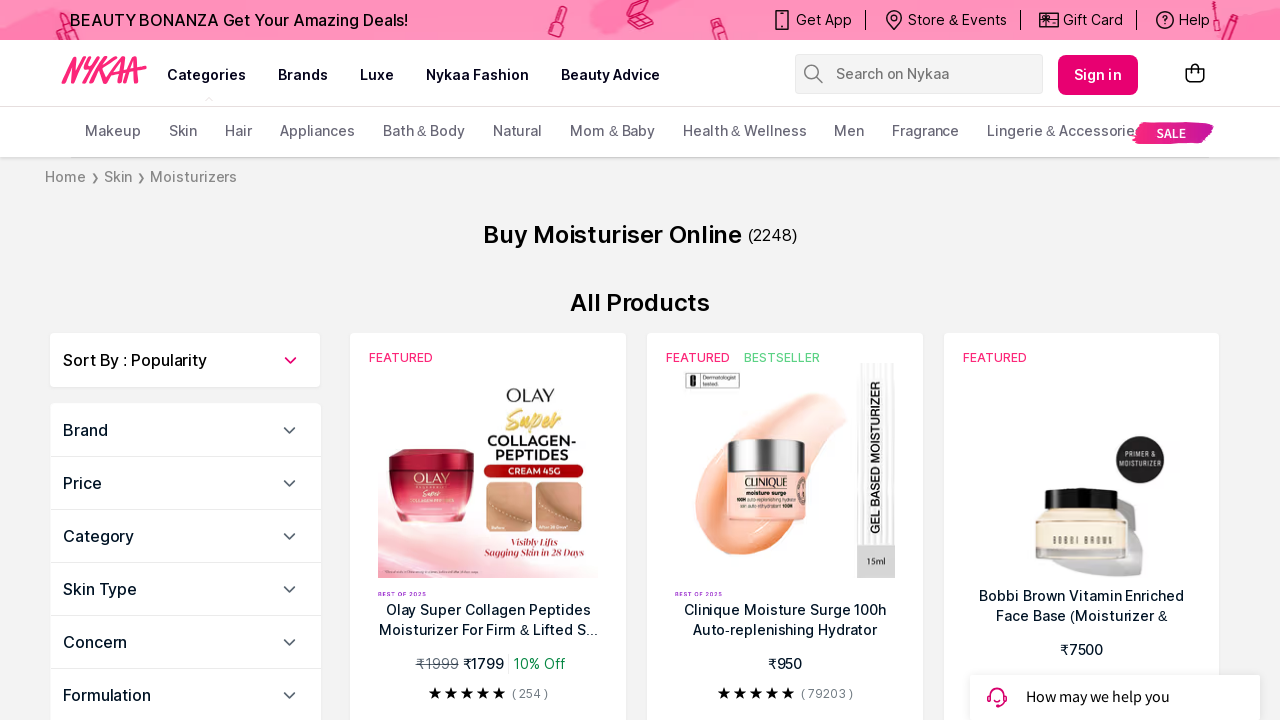

Product listings loaded on the search results page
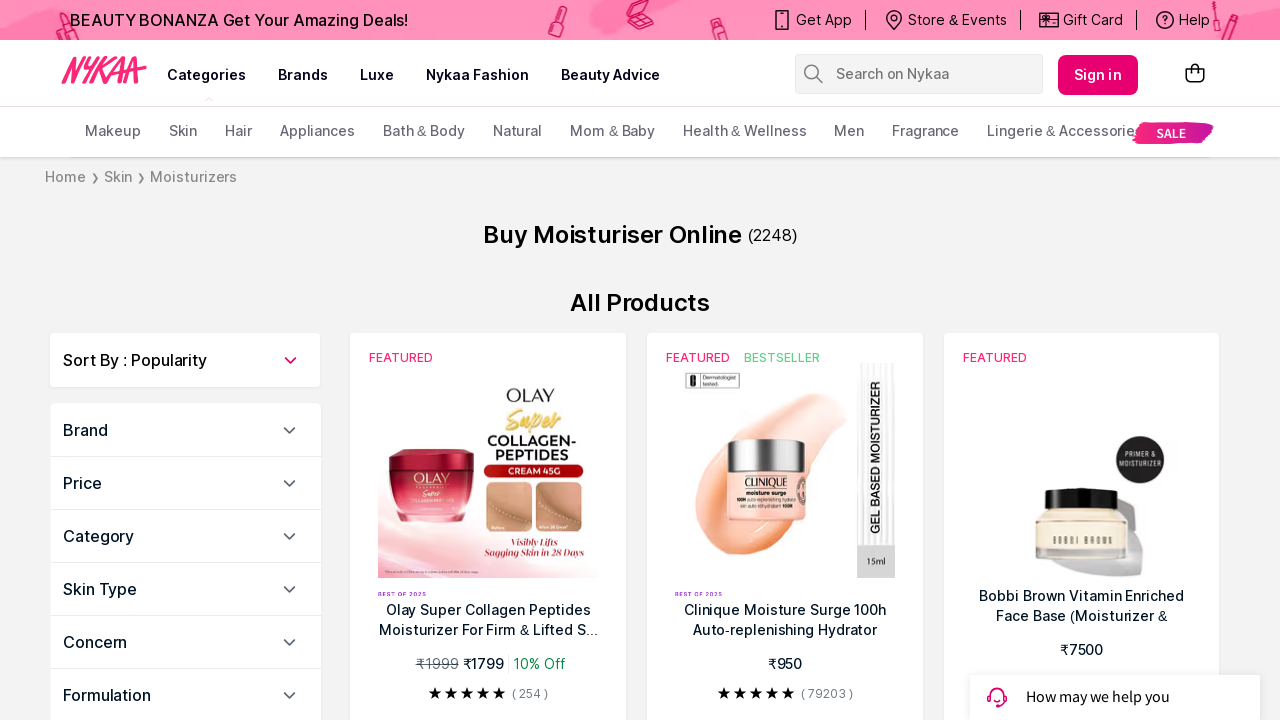

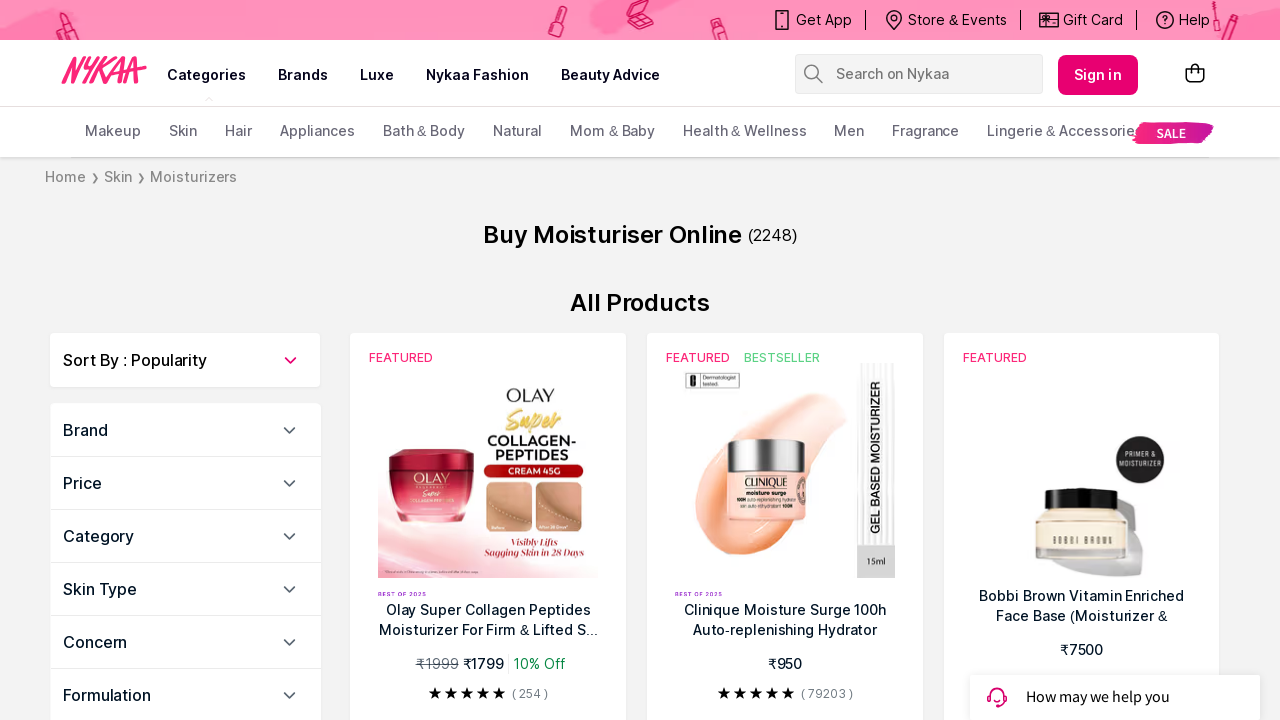